Tests dropdown menu functionality by clicking on the dropdown button and selecting the autocomplete option

Starting URL: http://formy-project.herokuapp.com/dropdown

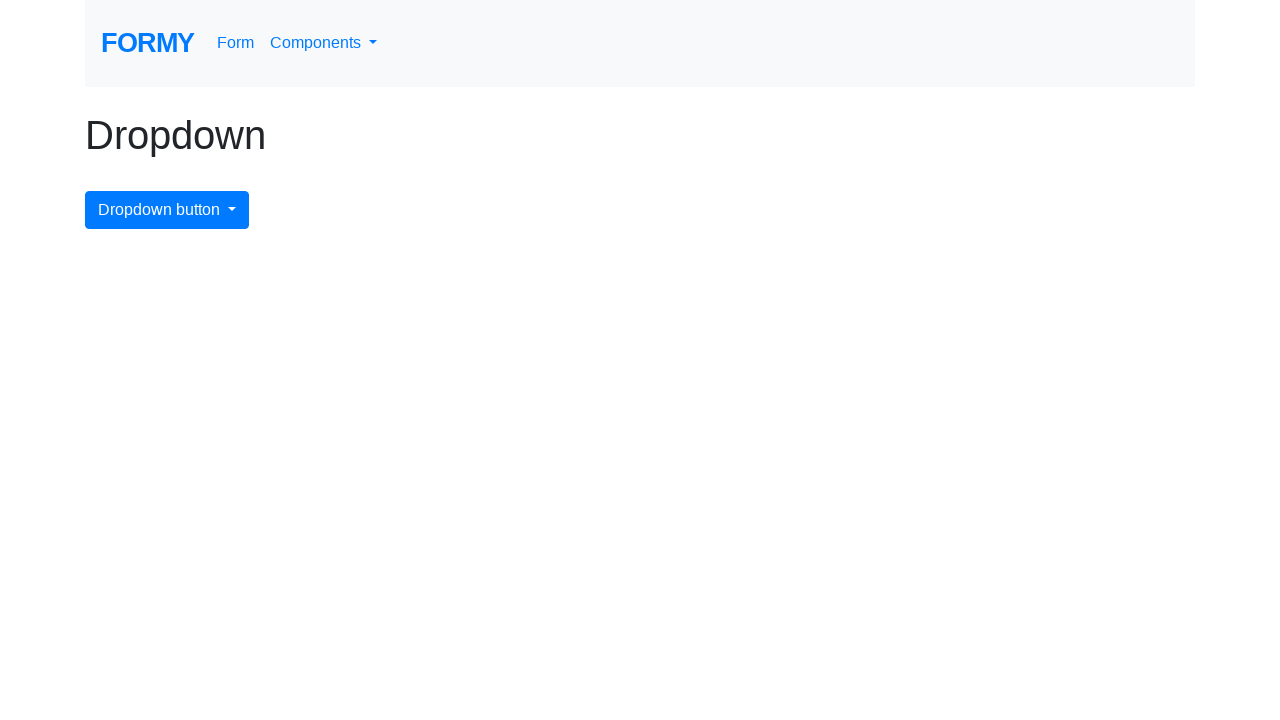

Clicked dropdown menu button to open it at (167, 210) on #dropdownMenuButton
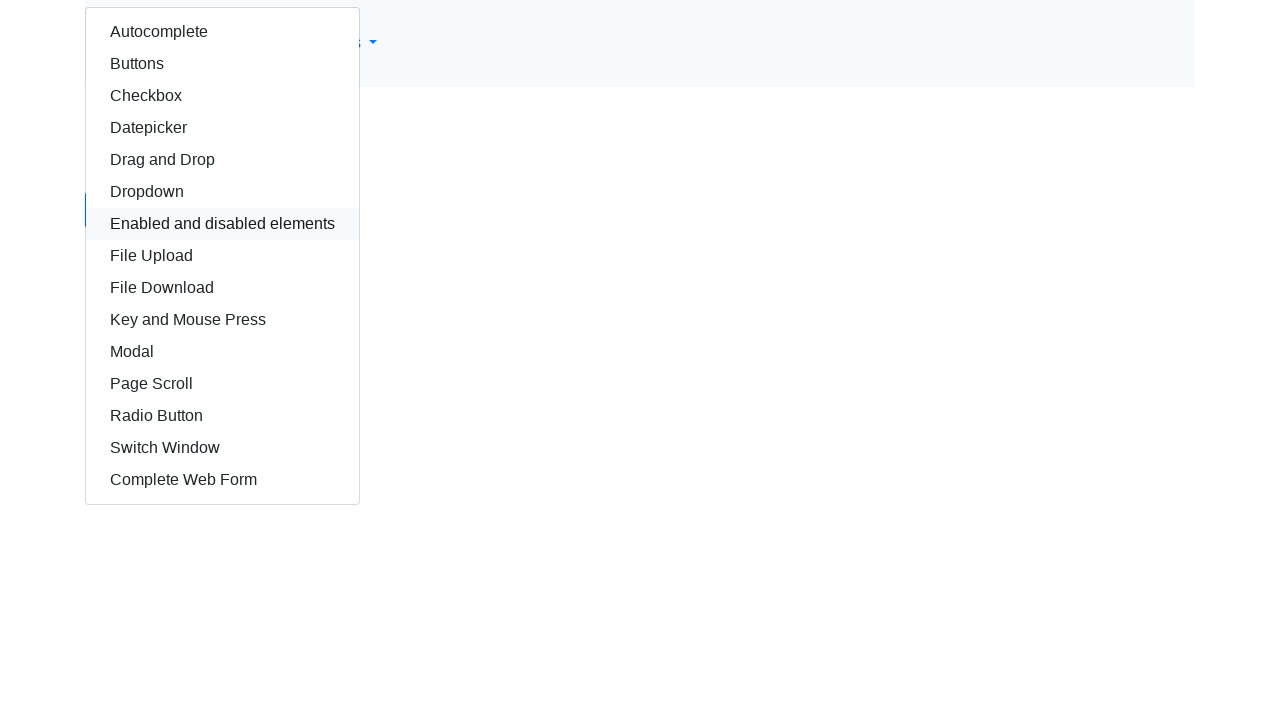

Selected autocomplete option from dropdown at (222, 32) on #autocomplete
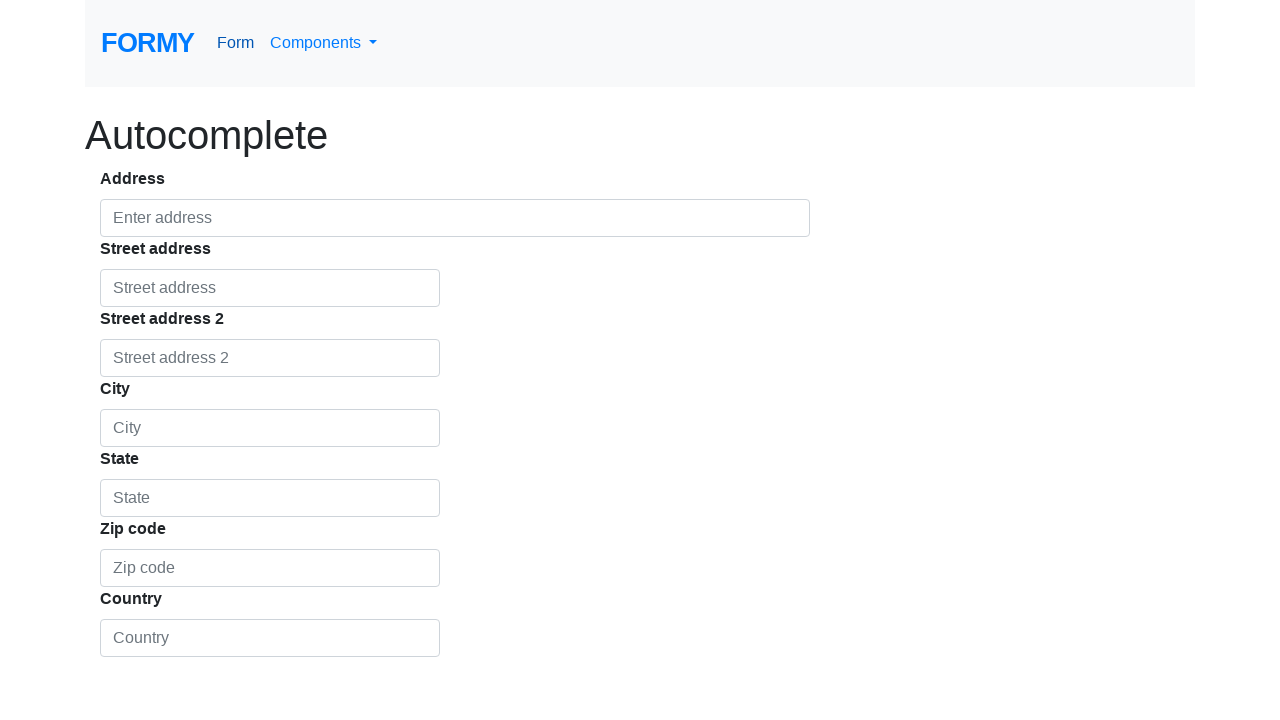

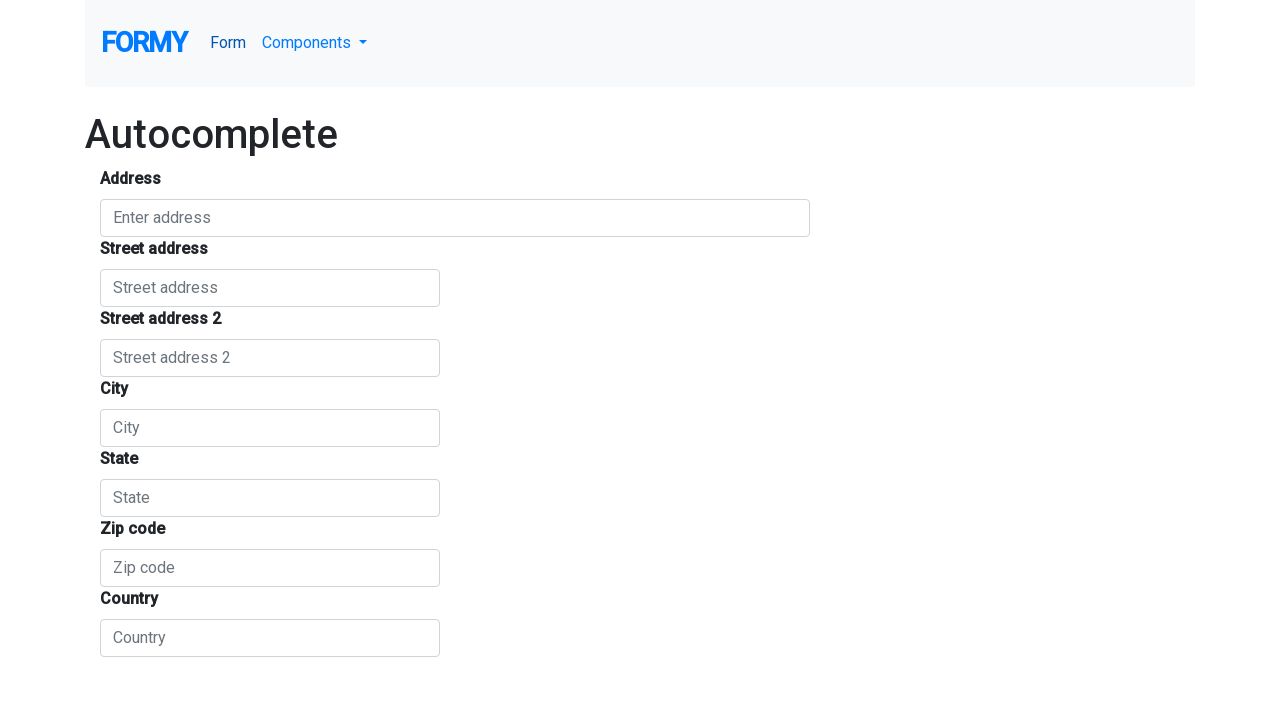